Navigates to Rahul Shetty Academy website and verifies that image elements are present on the webpage

Starting URL: https://www.rahulshettyacademy.com/

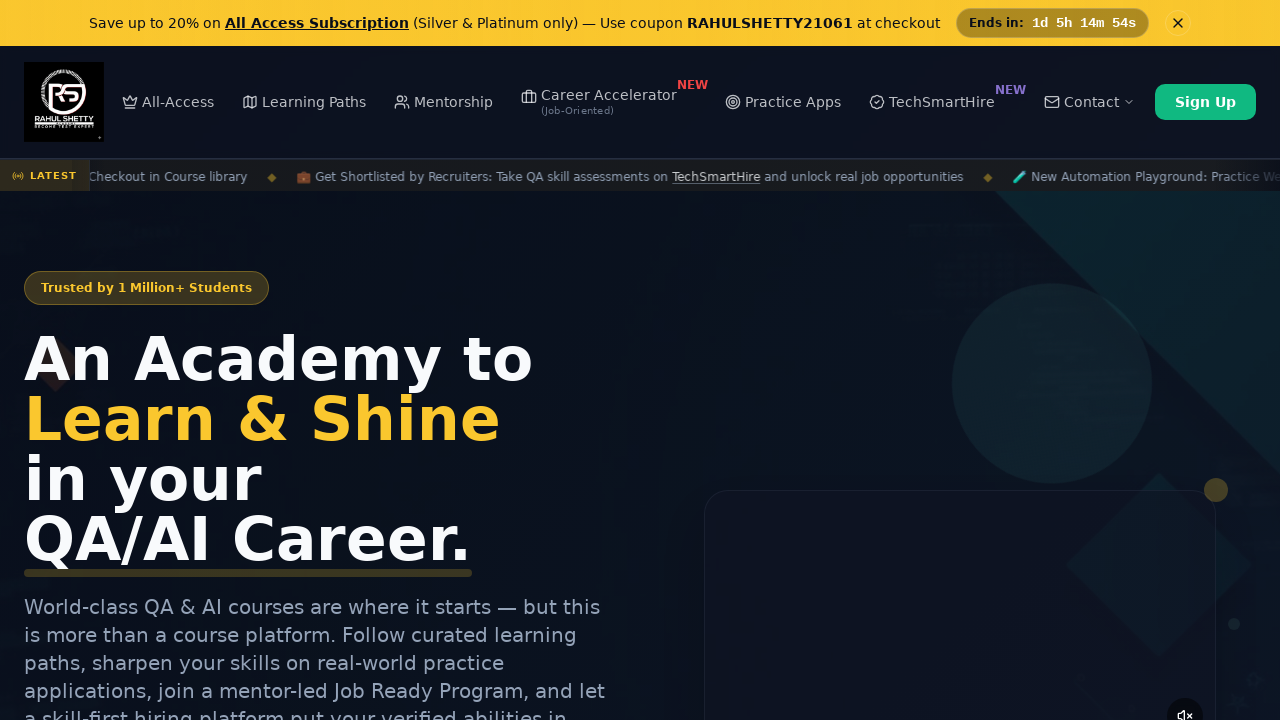

Waited for image elements to load on Rahul Shetty Academy webpage
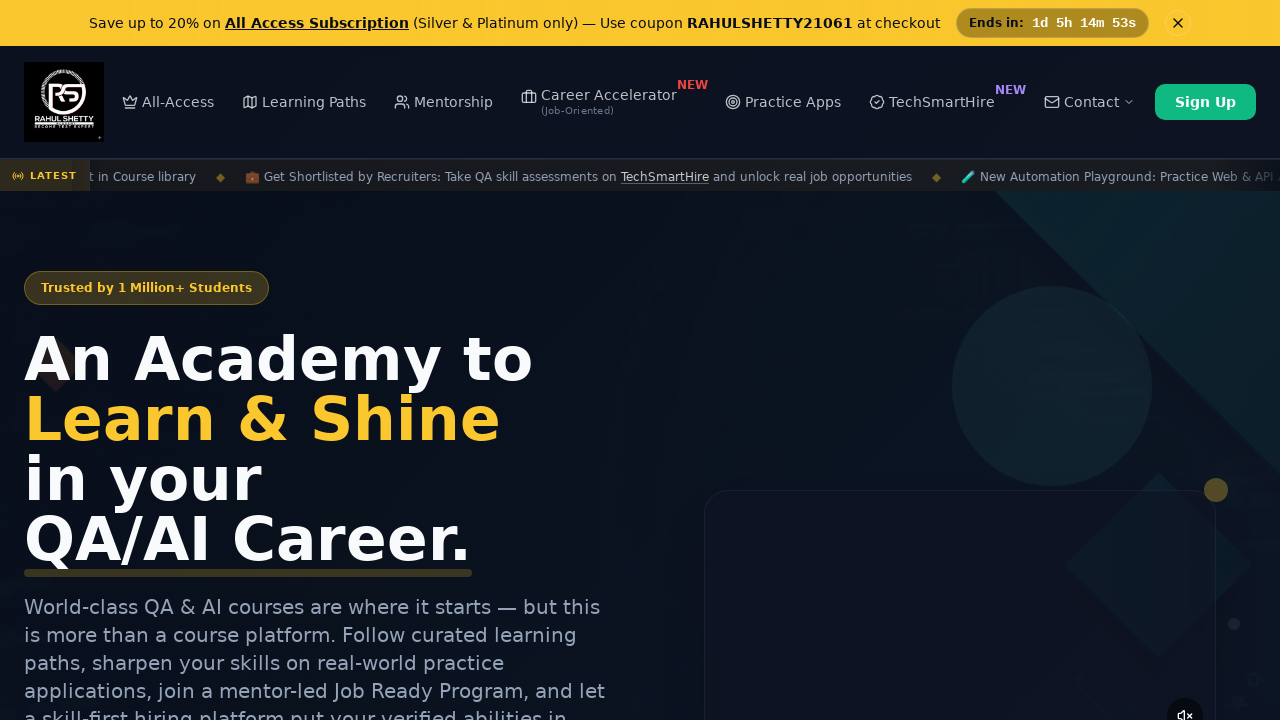

Located all image elements on the webpage
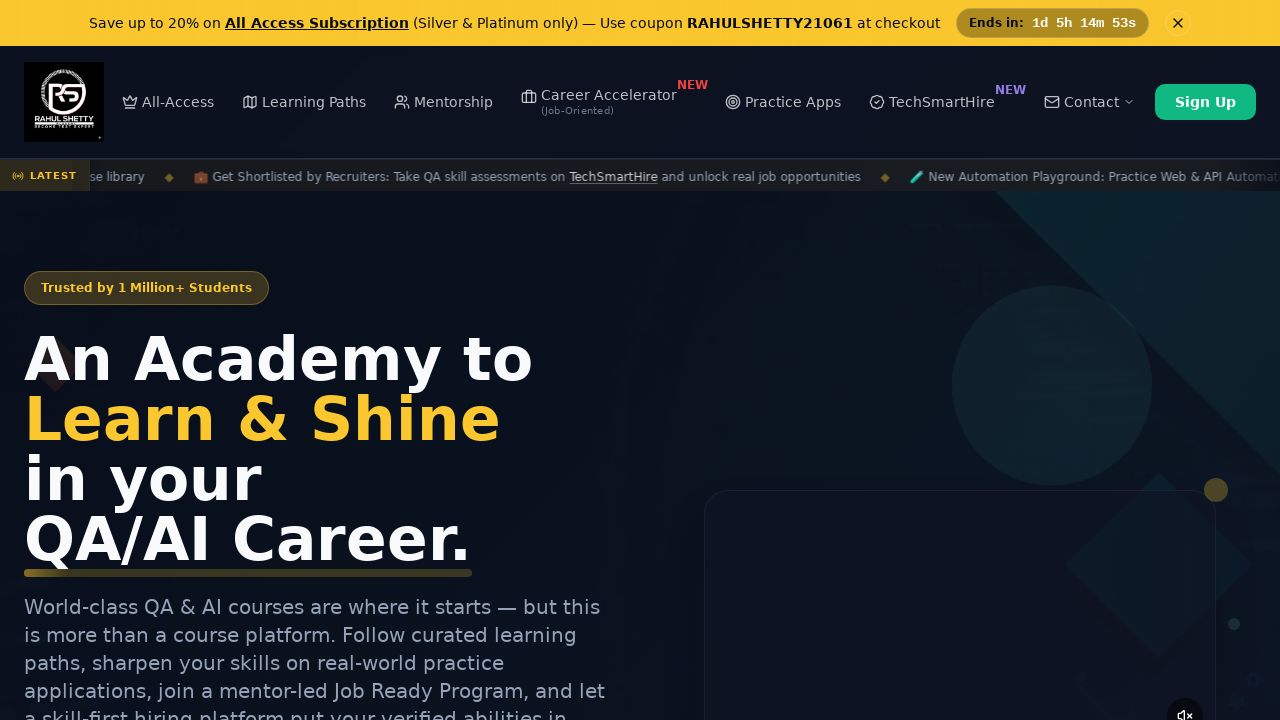

Verified that 3 image(s) are present on the webpage
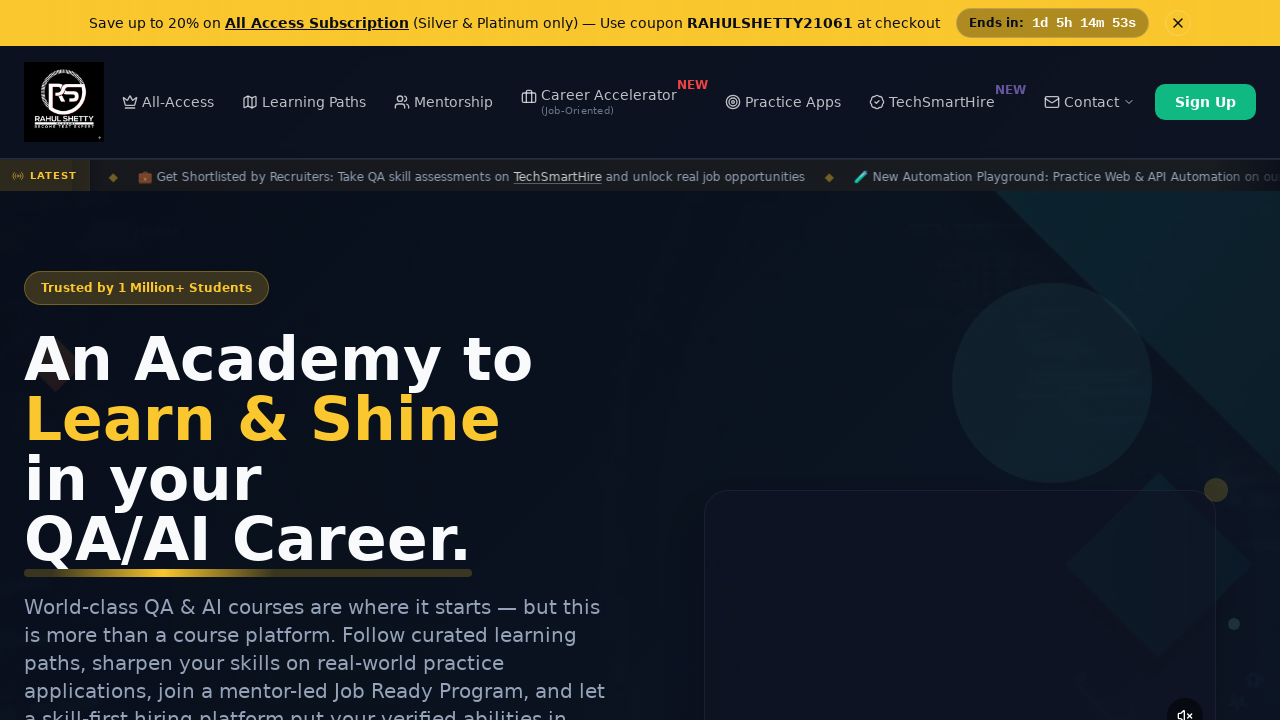

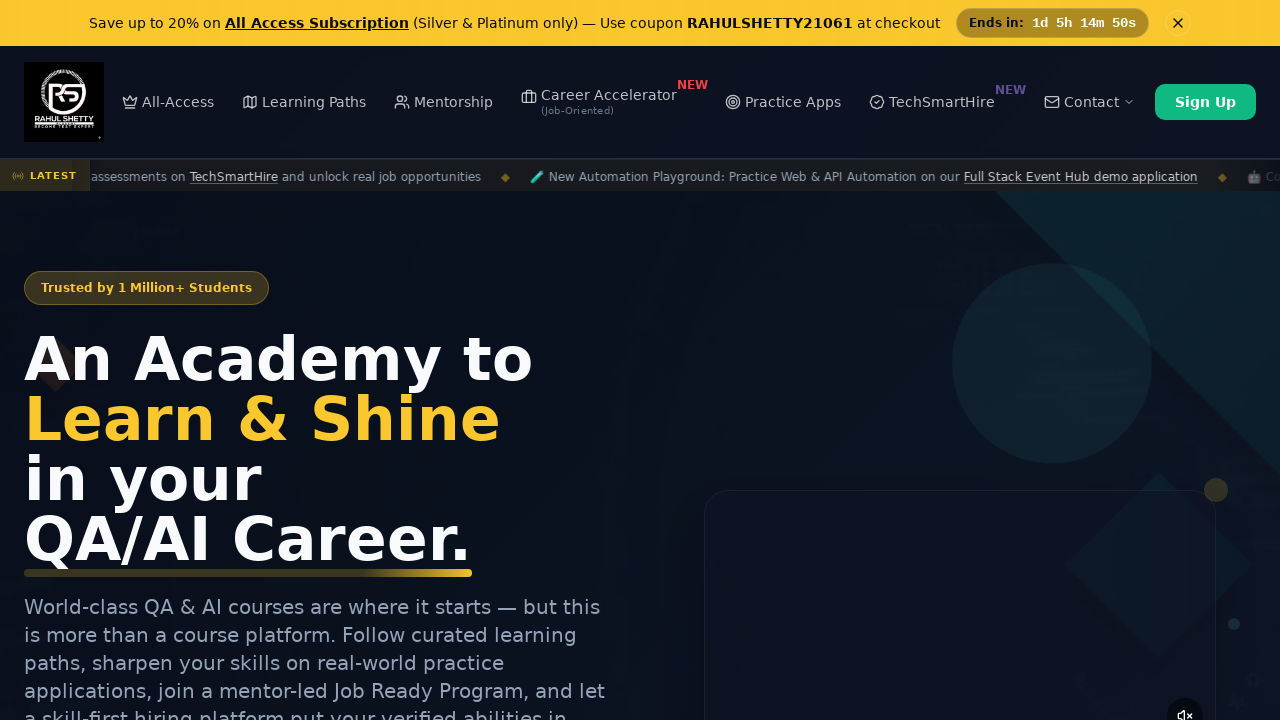